Tests navigation to registration page by clicking the registration link and verifying the page loads

Starting URL: https://qa.koel.app/

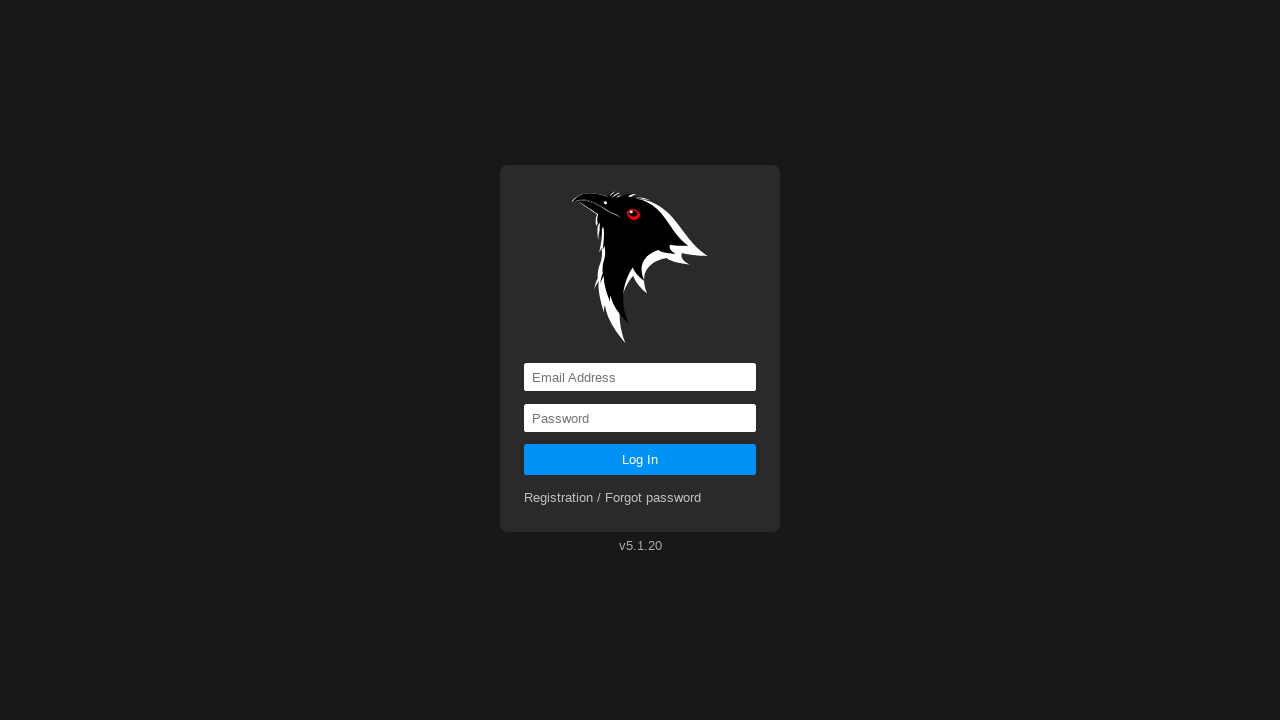

Clicked registration link to navigate to registration page at (613, 498) on a[href*='registration']
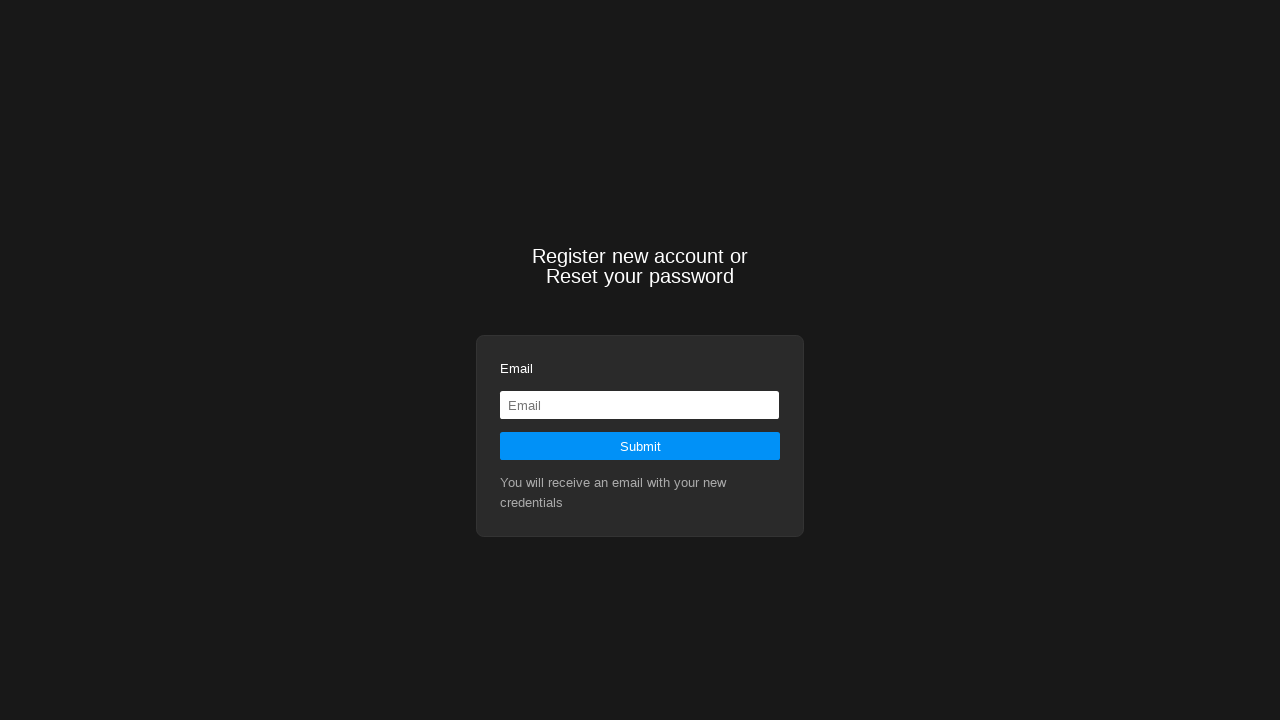

Registration page loaded and span.small element became visible
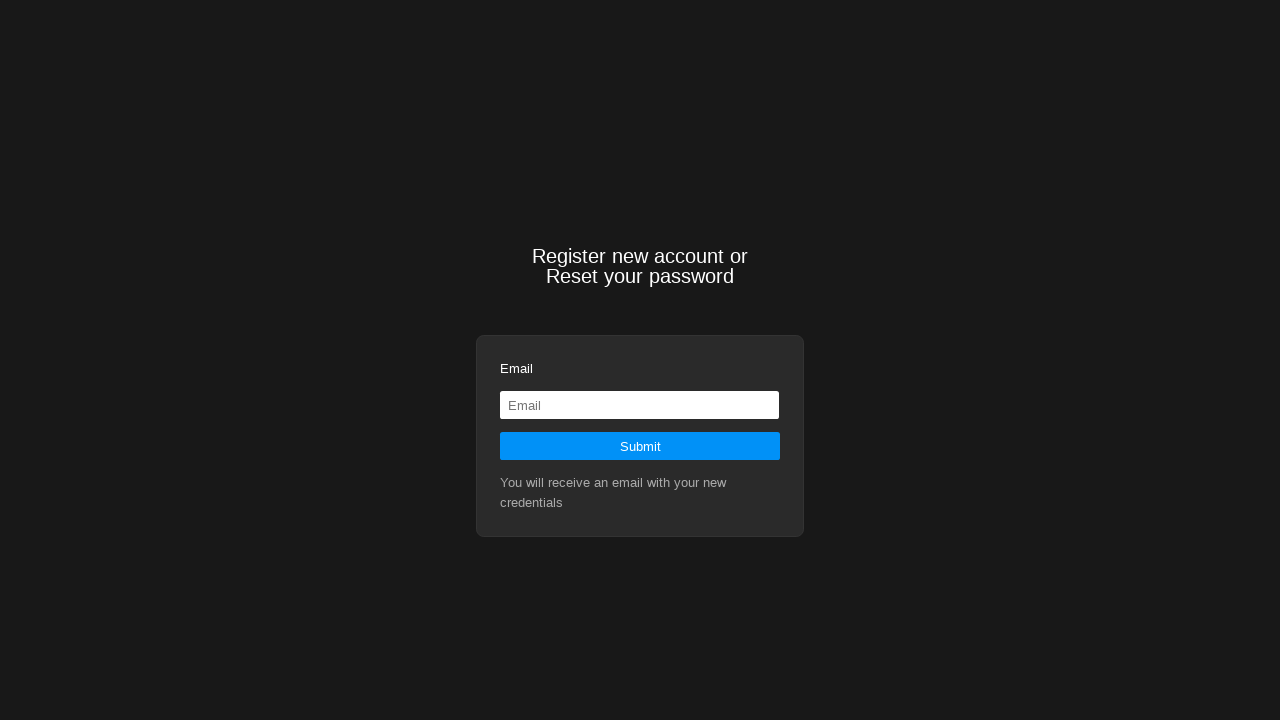

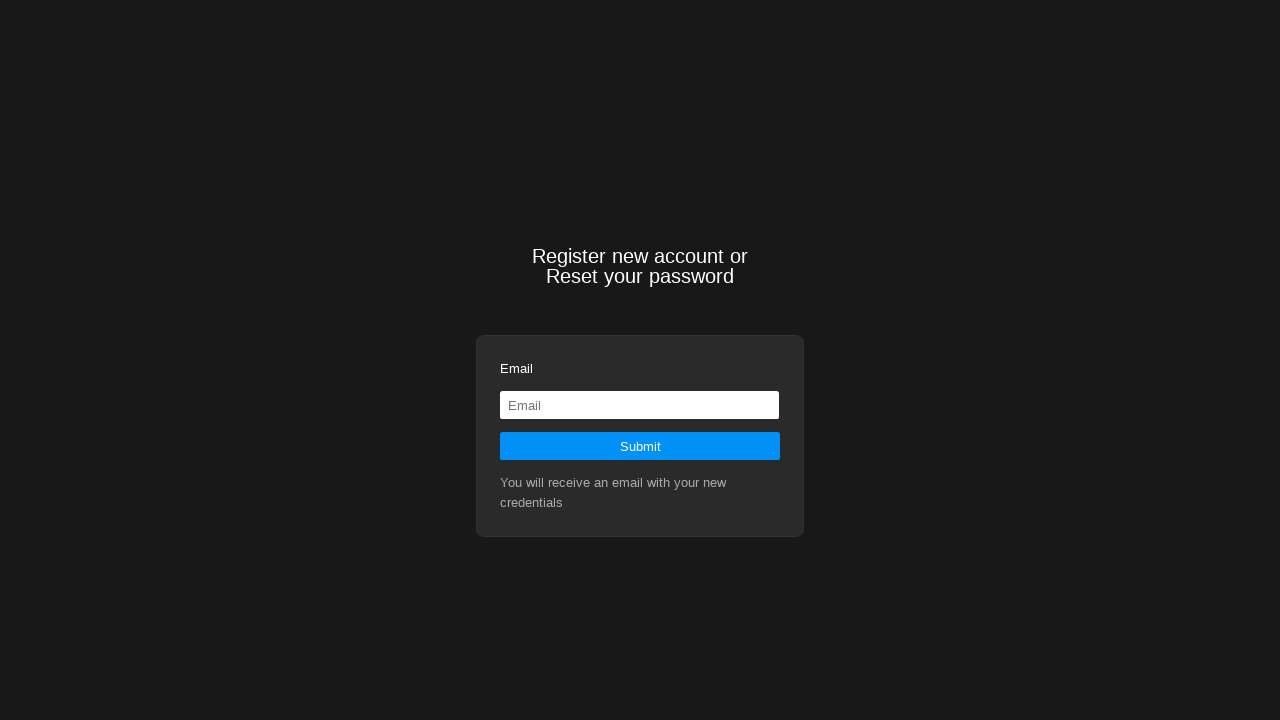